Tests JavaScript prompt alert functionality by clicking a button to trigger a prompt, entering text into the prompt dialog, and accepting it.

Starting URL: https://demoqa.com/alerts

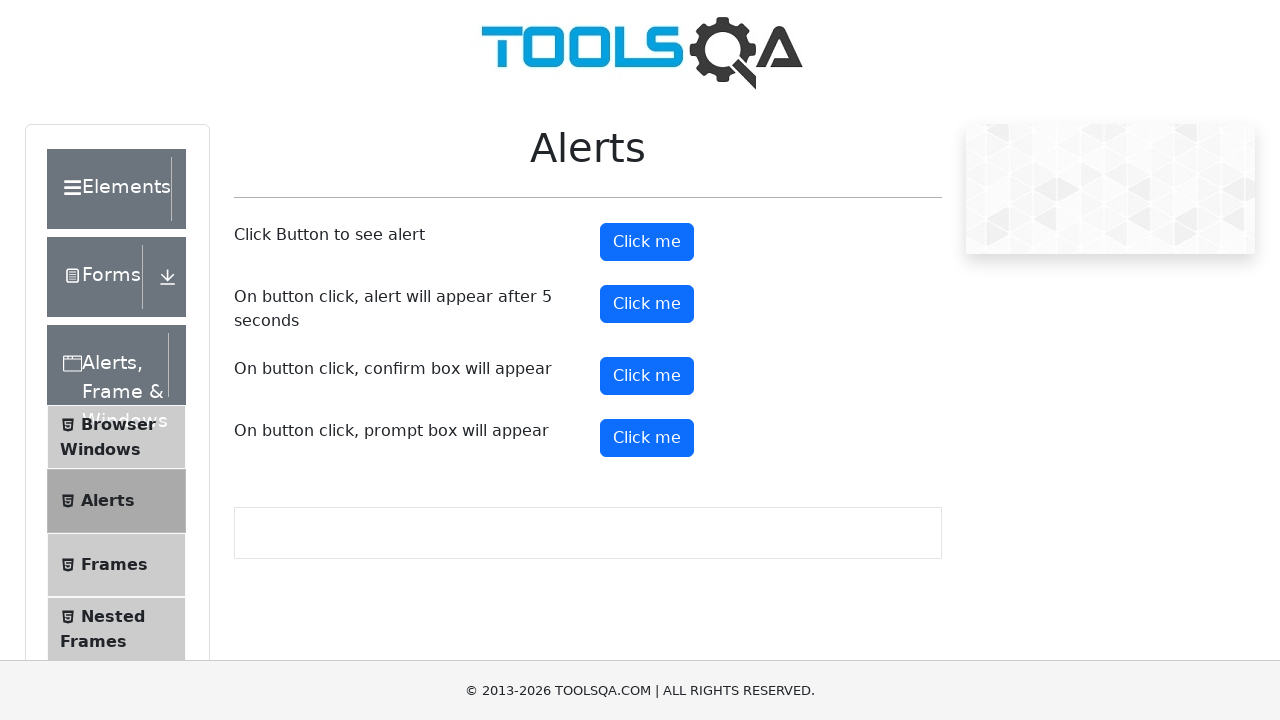

Set up dialog handler to accept prompt with text 'vishnu'
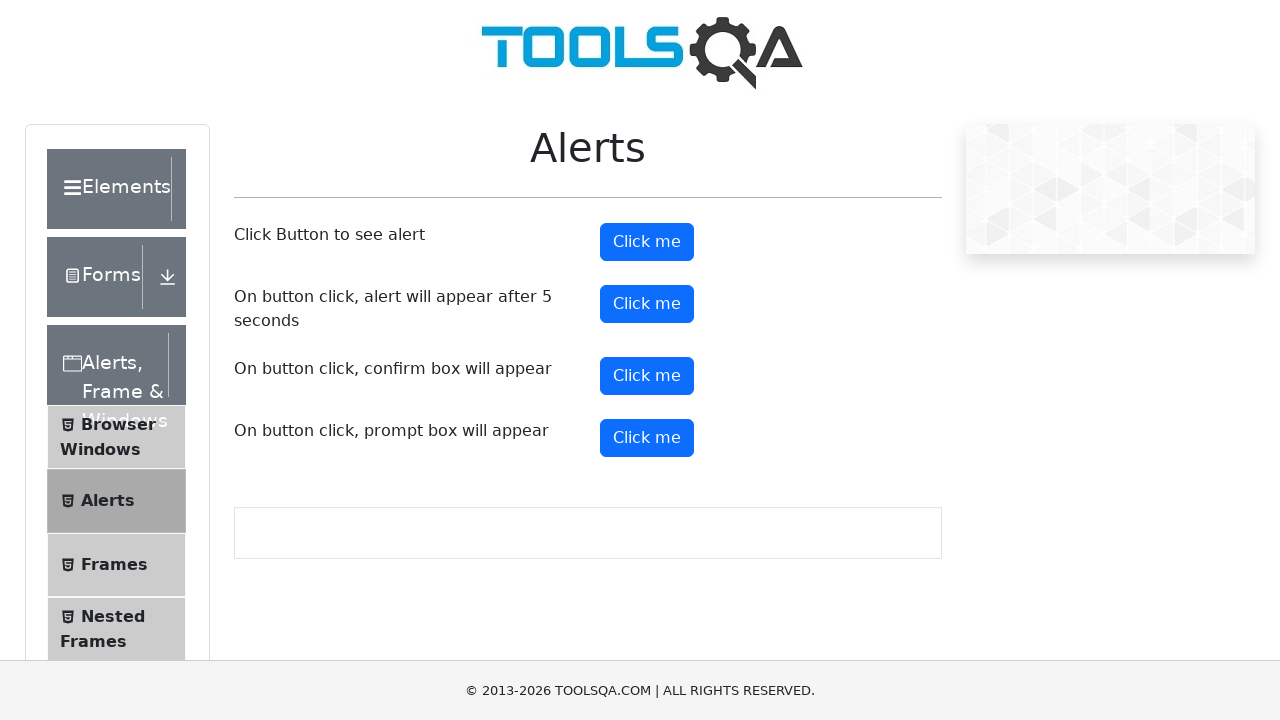

Clicked prompt button to trigger JavaScript prompt alert at (647, 438) on #promtButton
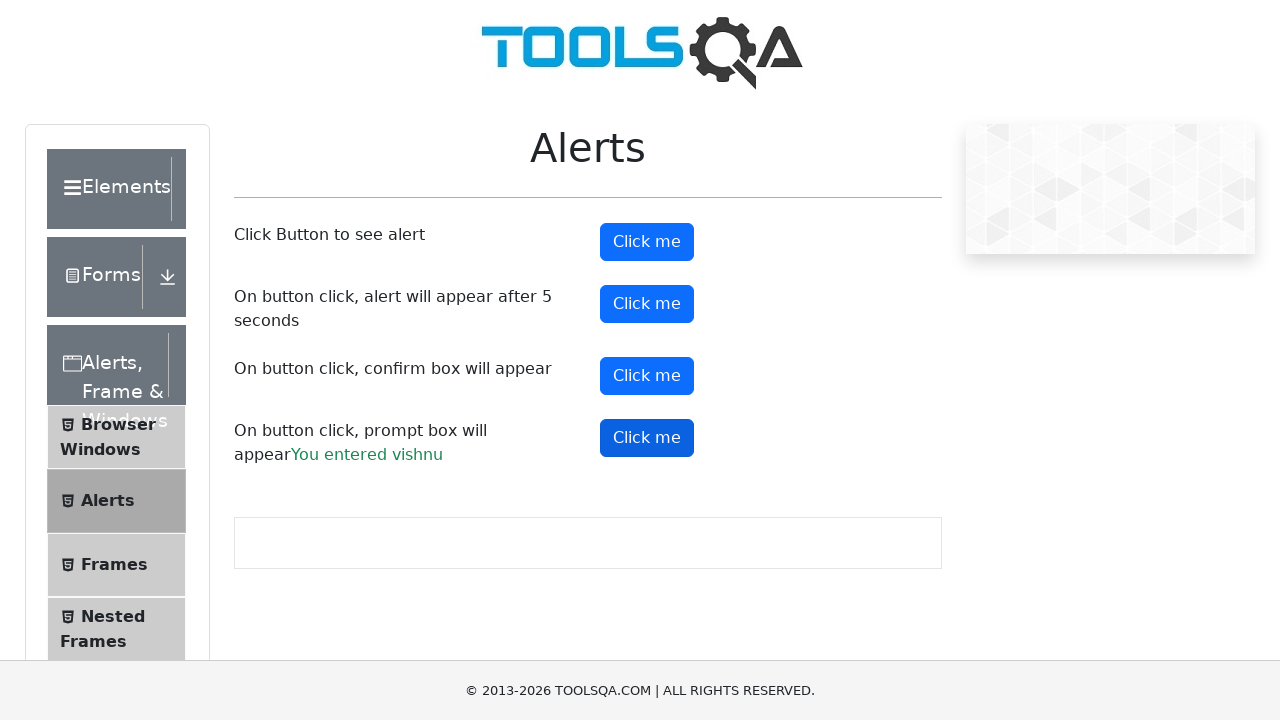

Prompt result appeared on page after accepting dialog with 'vishnu'
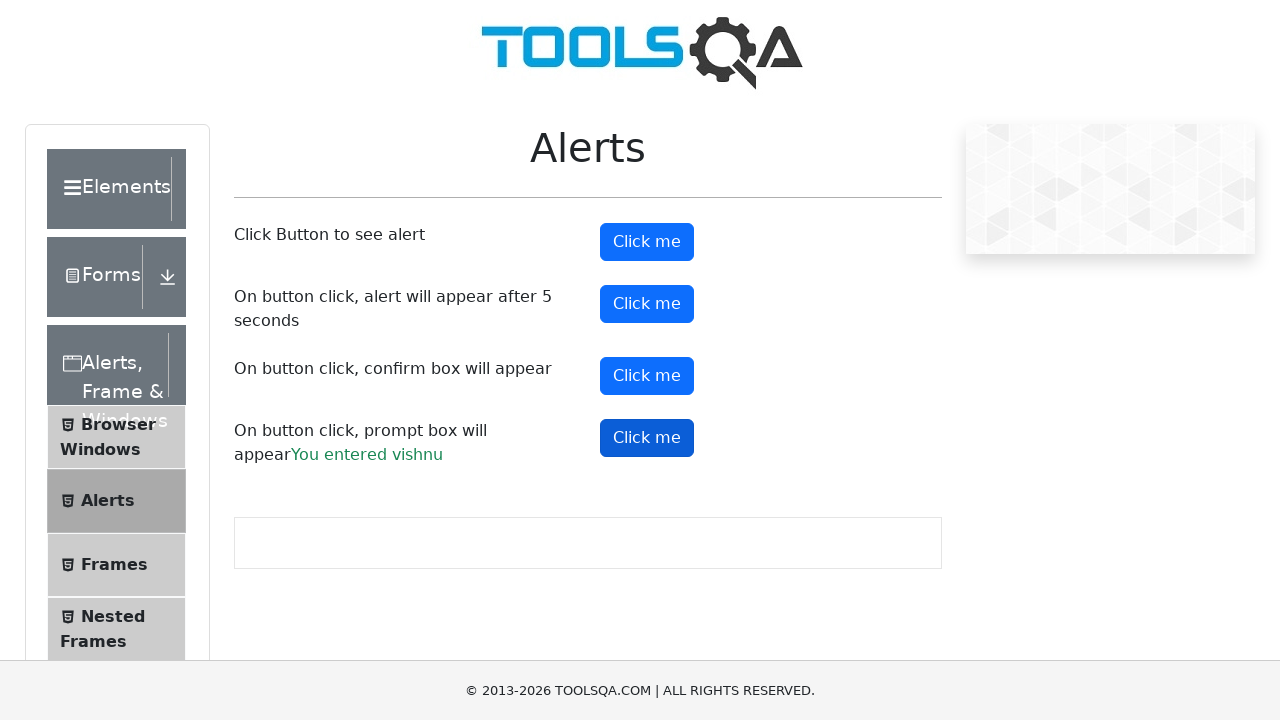

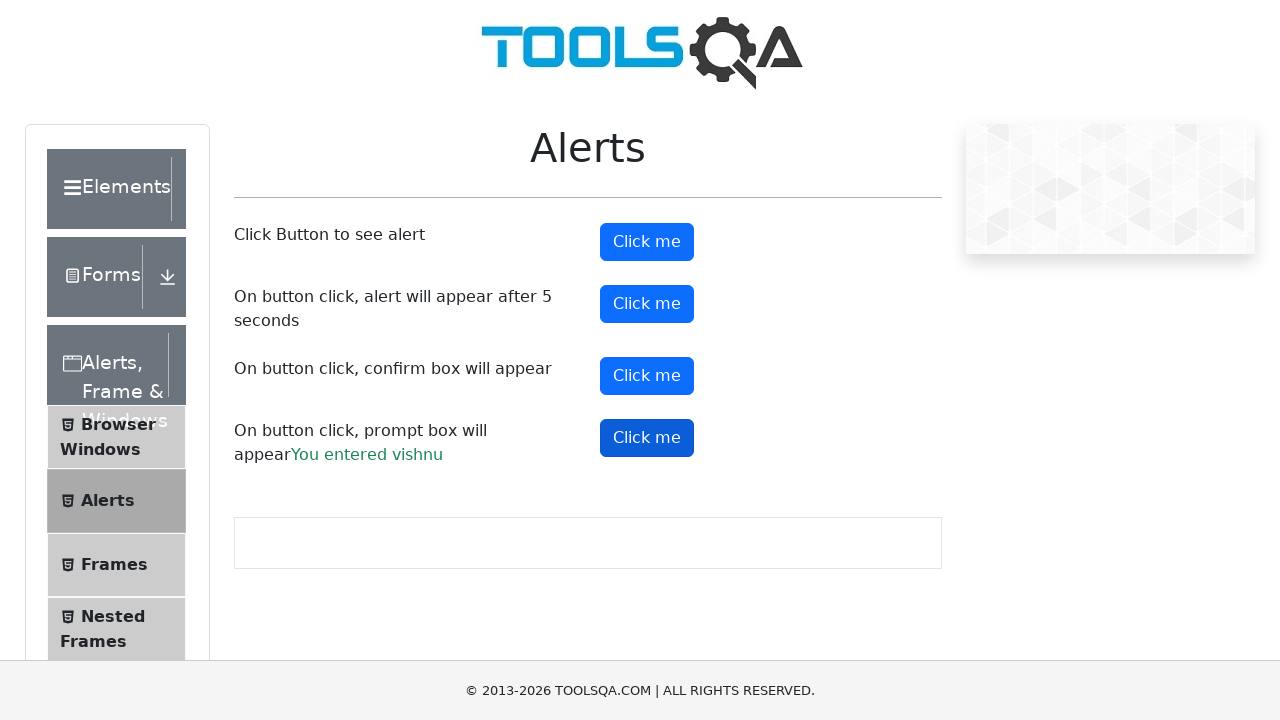